Performs a simple YouTube search for "Alchemy Testing" by entering the query and pressing Enter

Starting URL: https://www.youtube.com

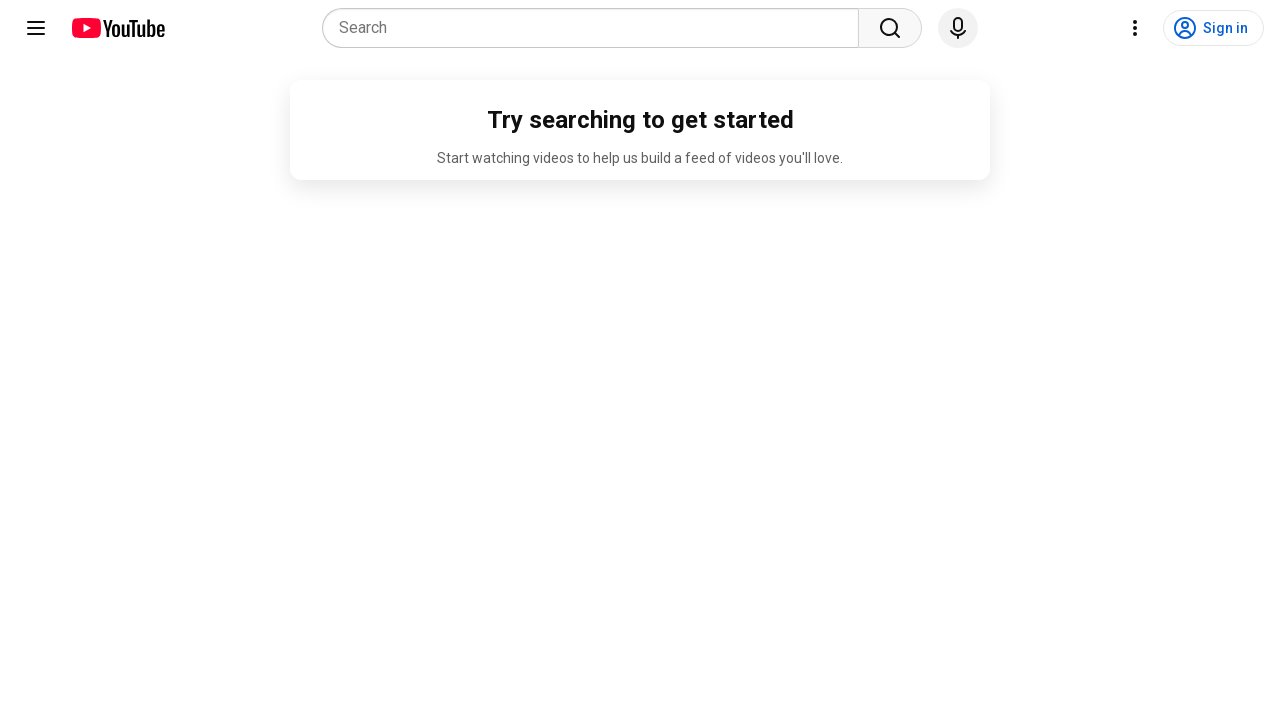

YouTube search input field loaded
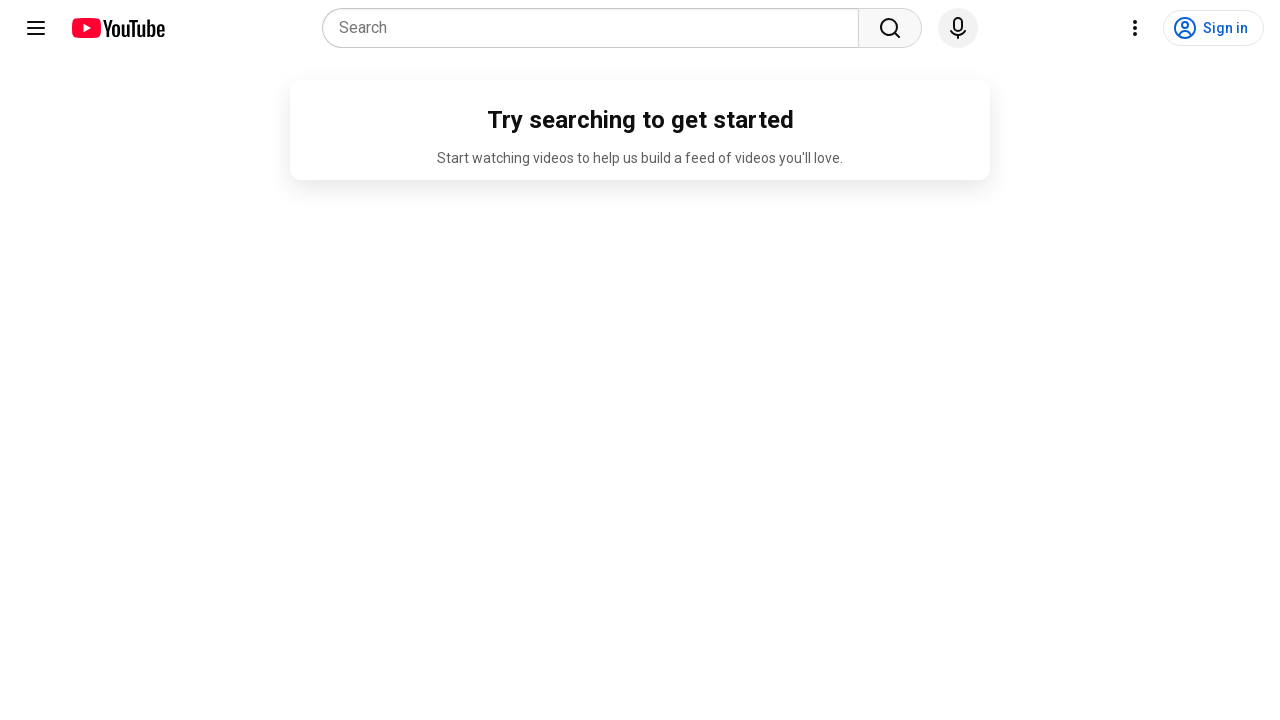

Entered 'Alchemy Testing' in search field on input[name='search_query']
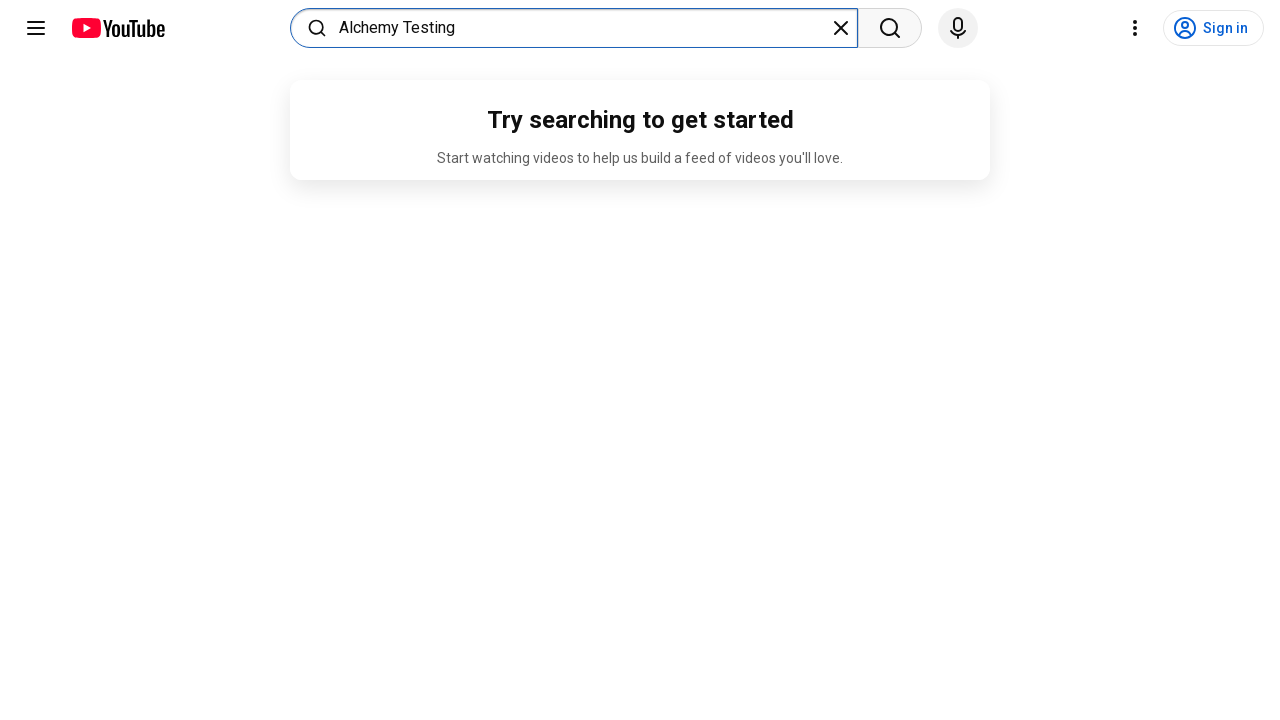

Pressed Enter to submit search query on input[name='search_query']
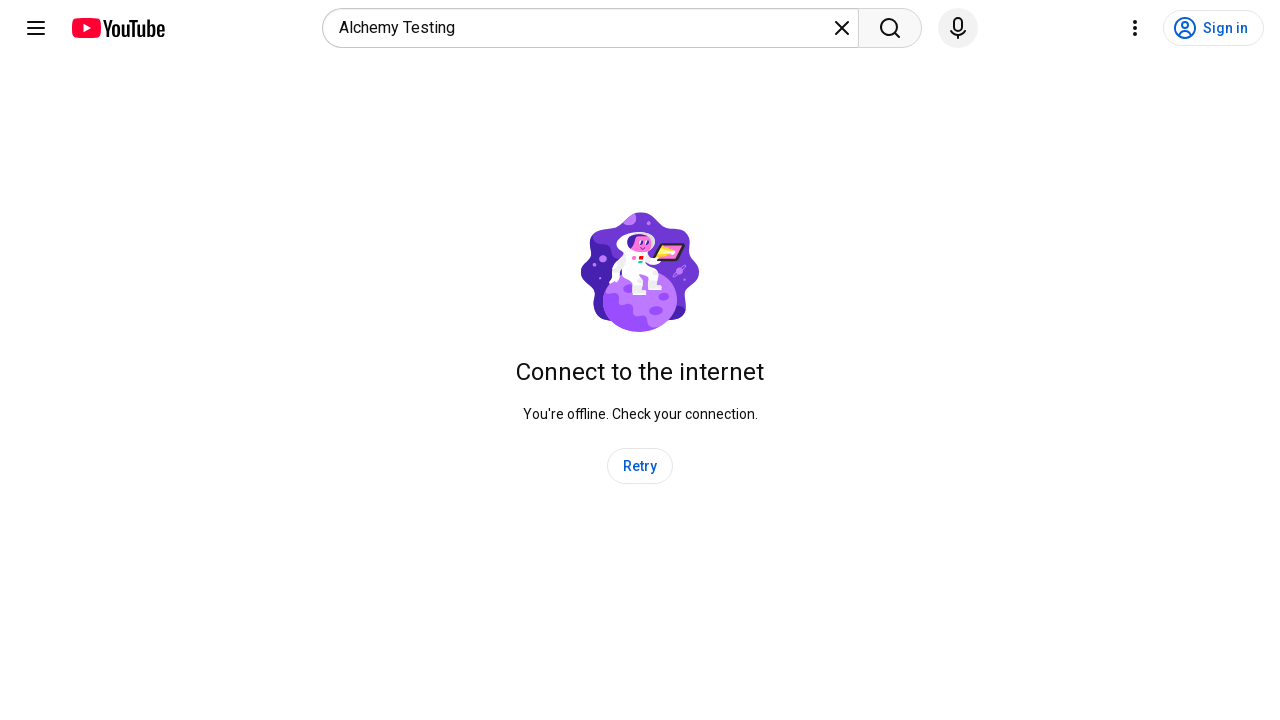

Search results page loaded and network idle
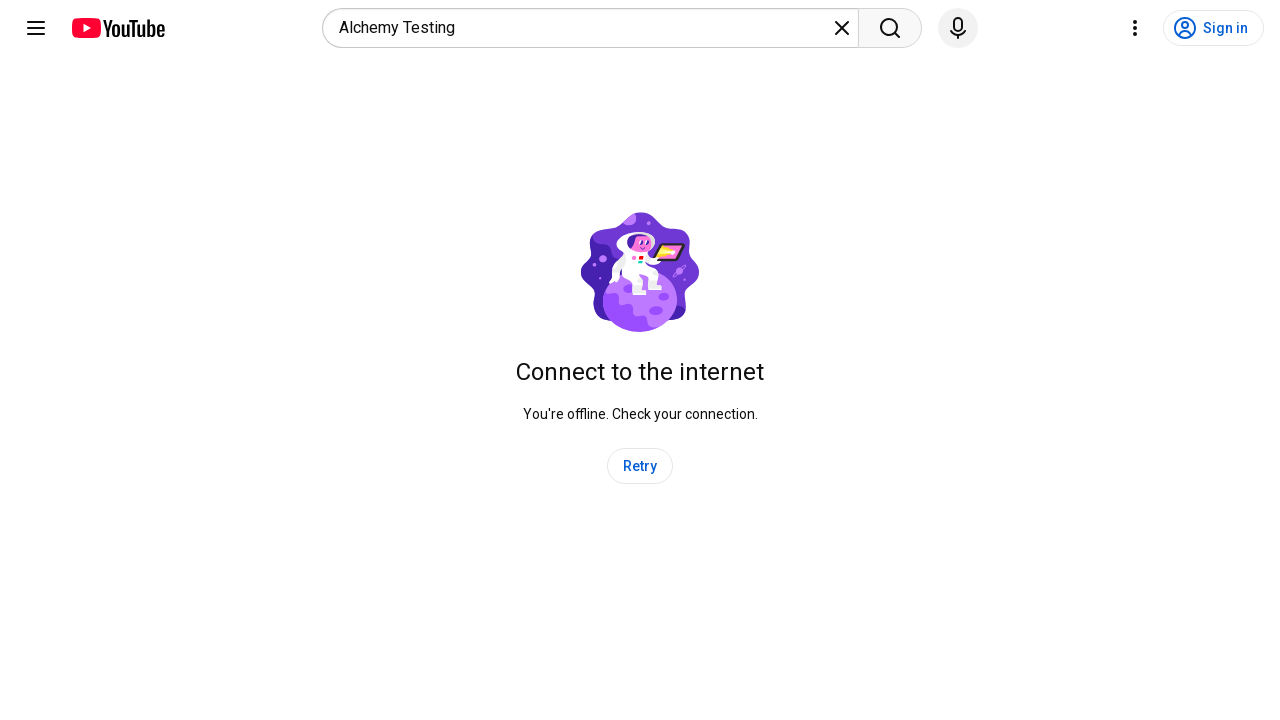

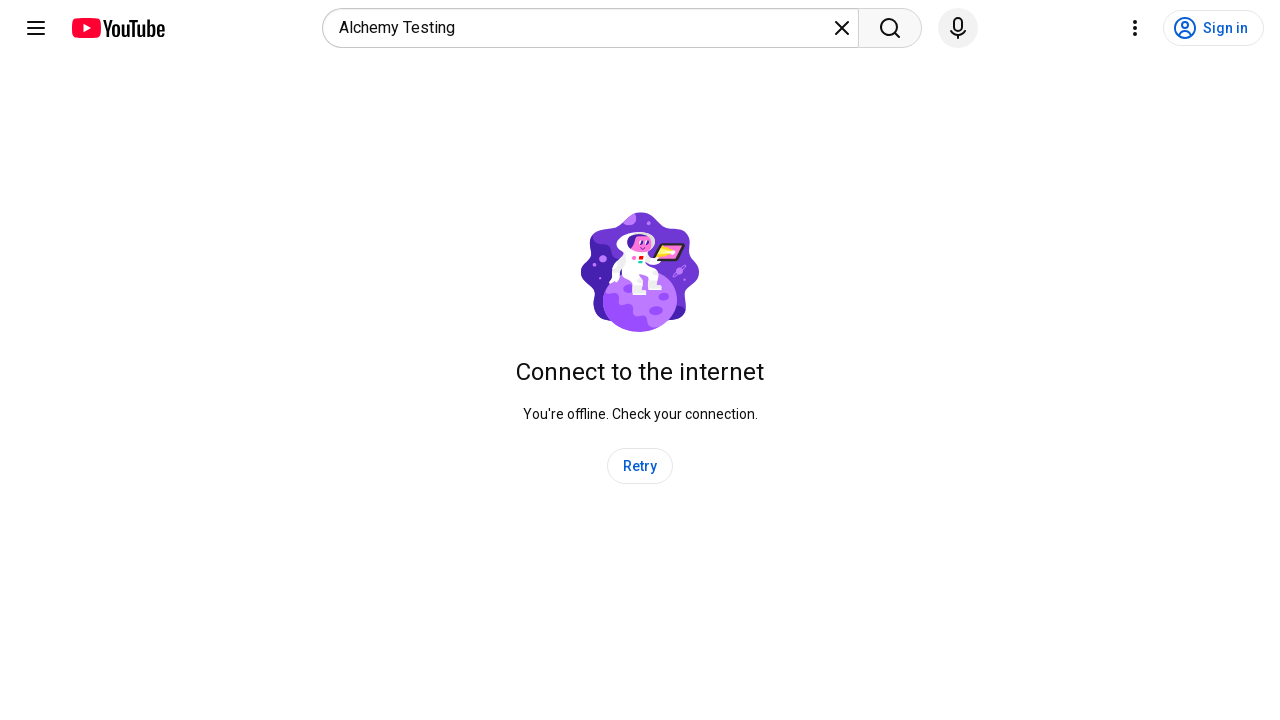